Tests multi-window handling by clicking a button that opens new browser windows/tabs and switching between them

Starting URL: https://www.hyrtutorials.com/p/window-handles-practice.html

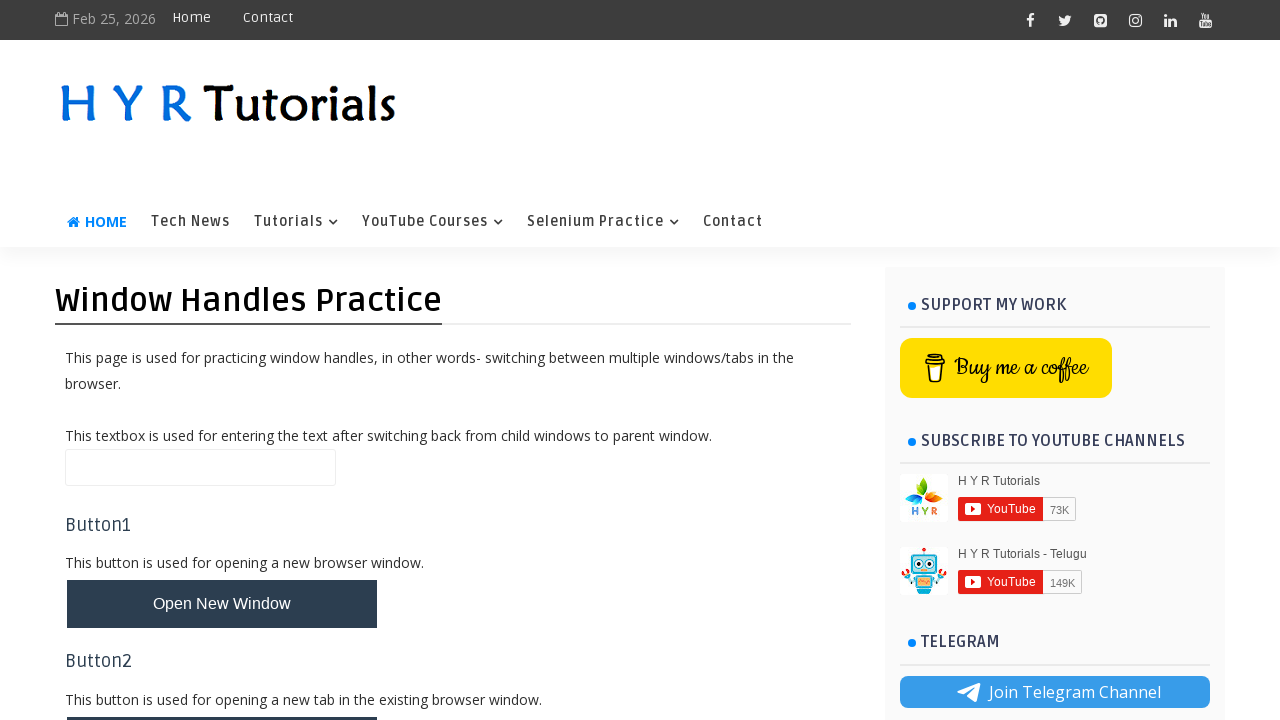

Clicked button to open new windows/tabs at (222, 636) on #newTabsWindowsBtn
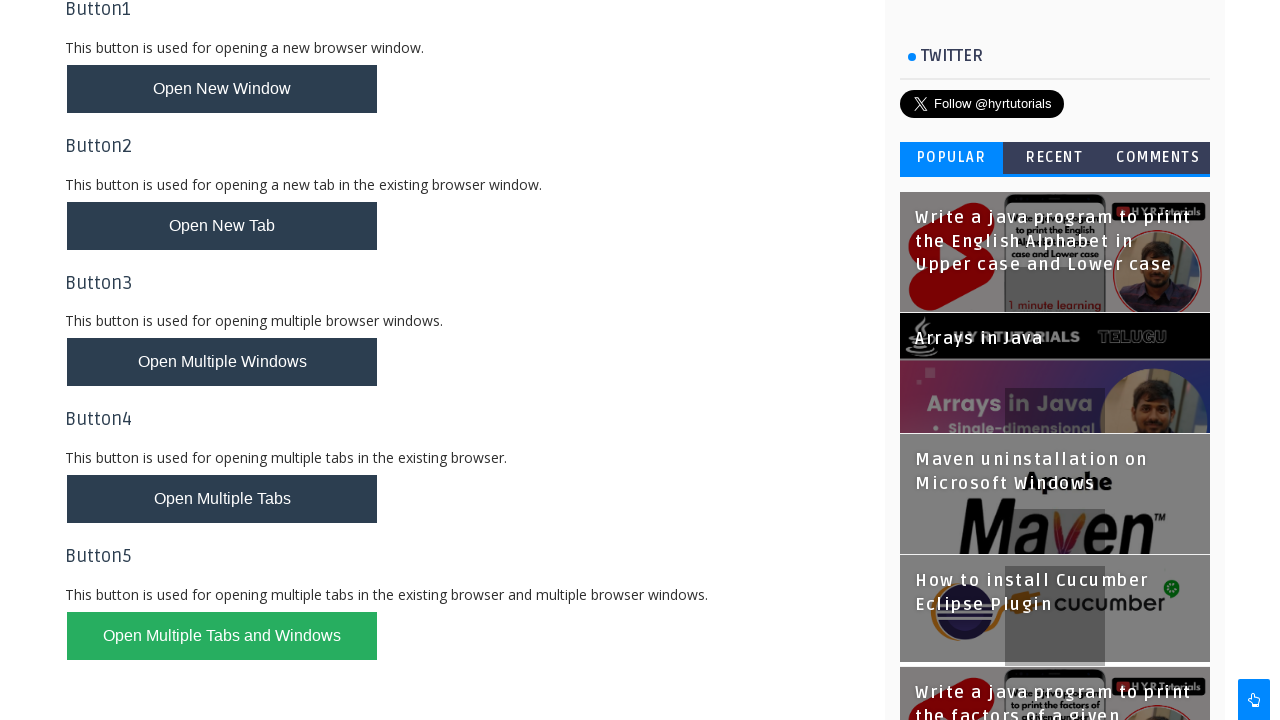

Waited for new windows to open
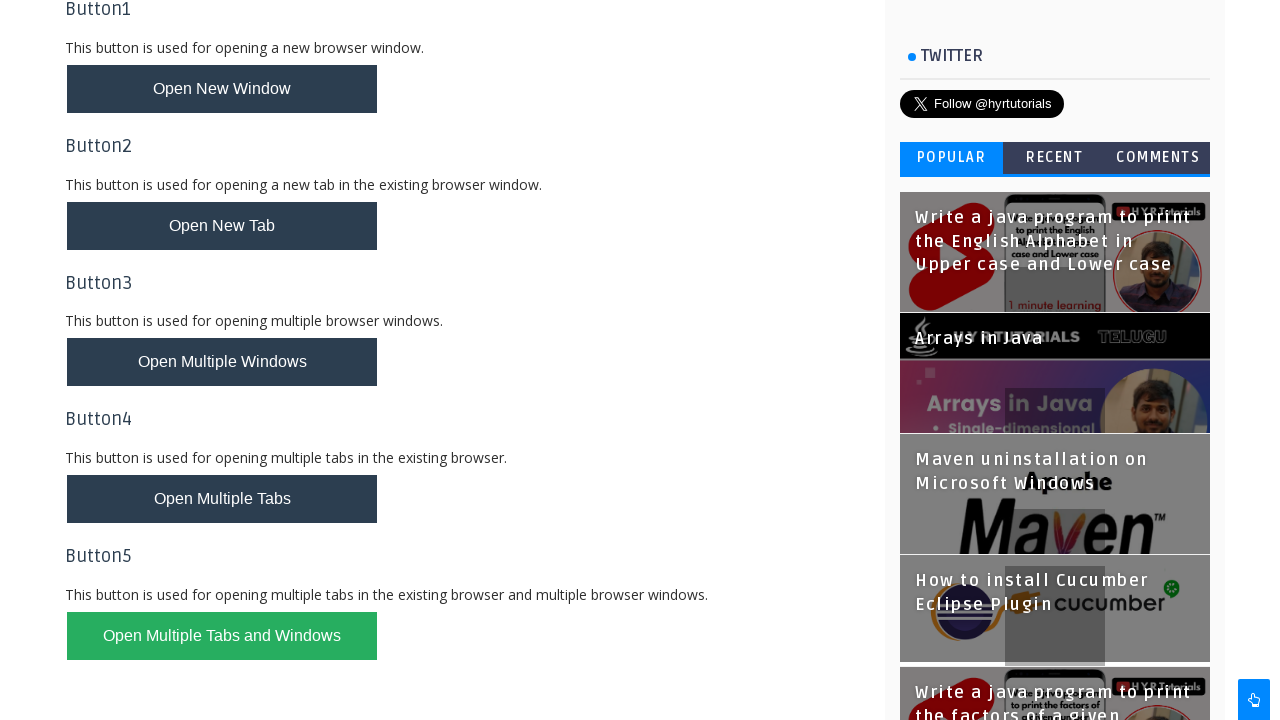

Retrieved all open pages/tabs from context
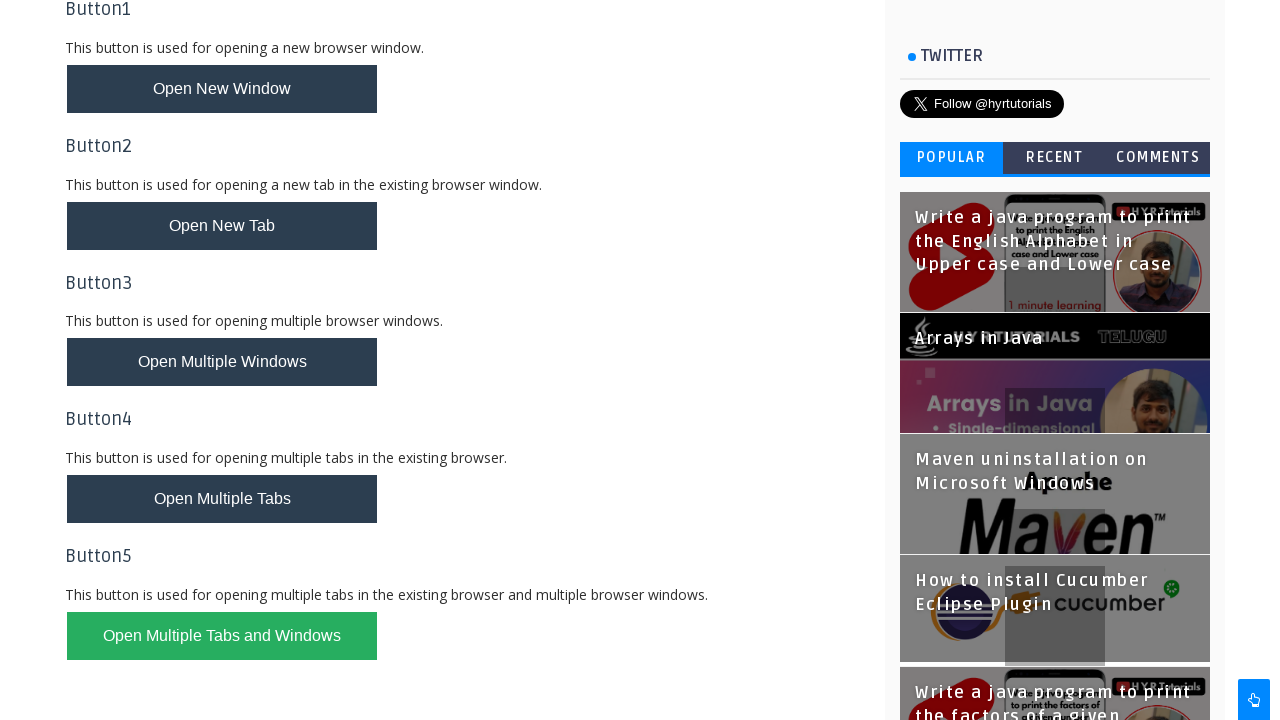

Brought window 0 to front
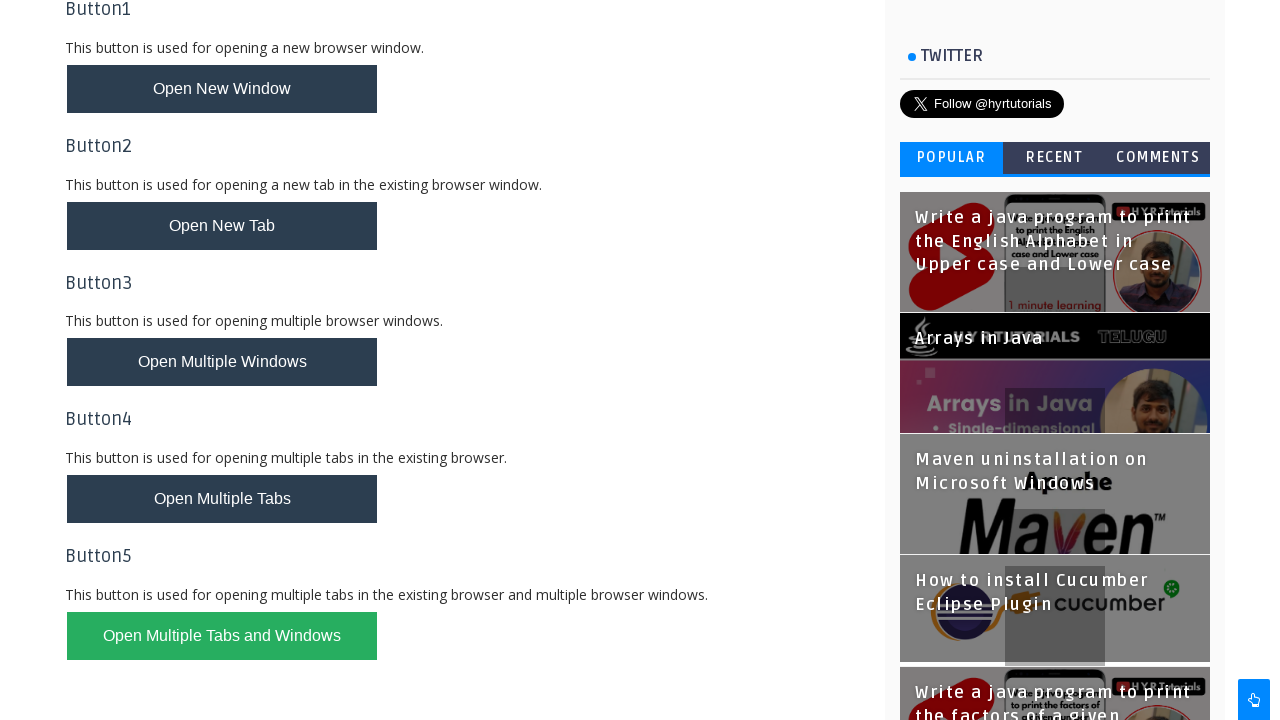

Window 0 loaded to domcontentloaded state
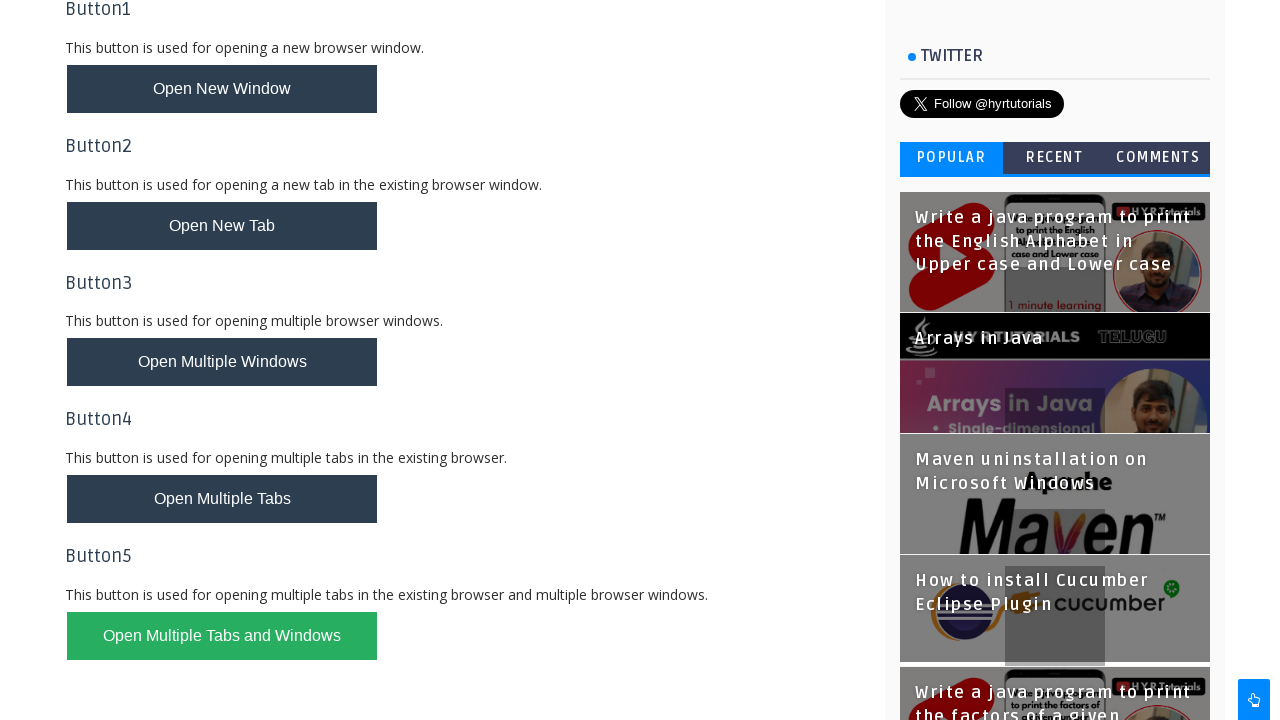

Waited for window 0 to be ready for interaction
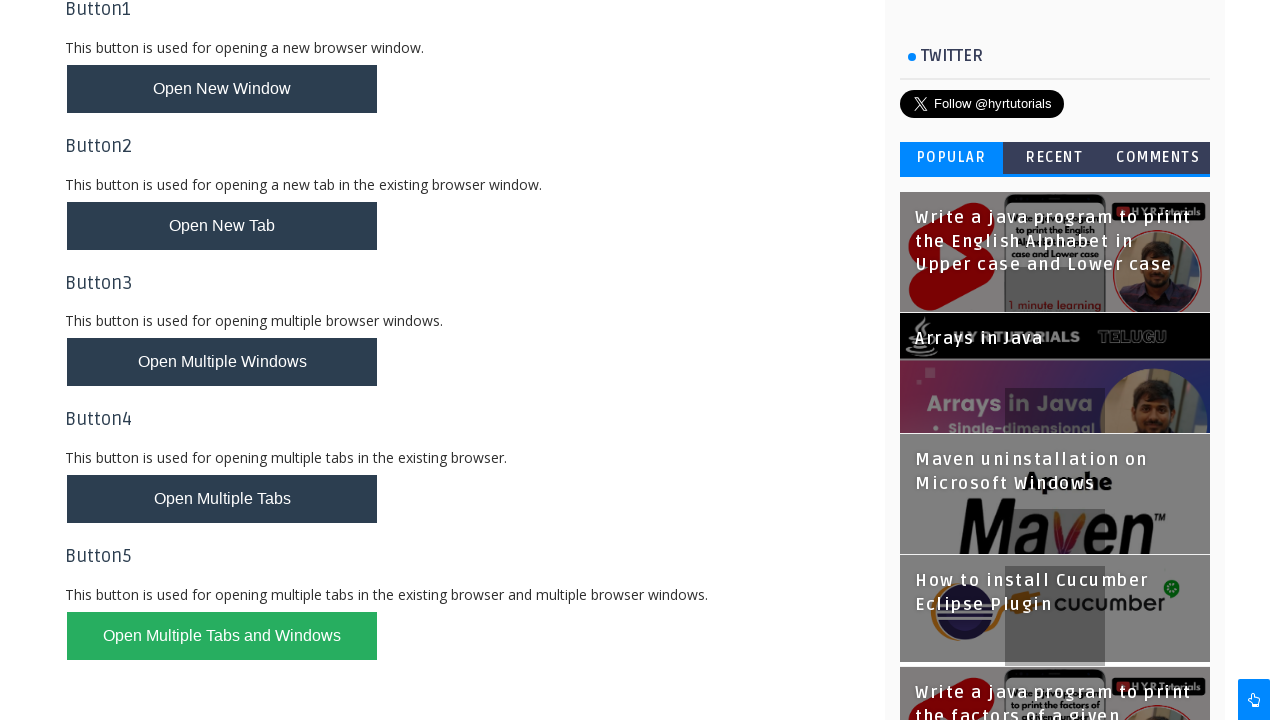

Brought window 1 to front
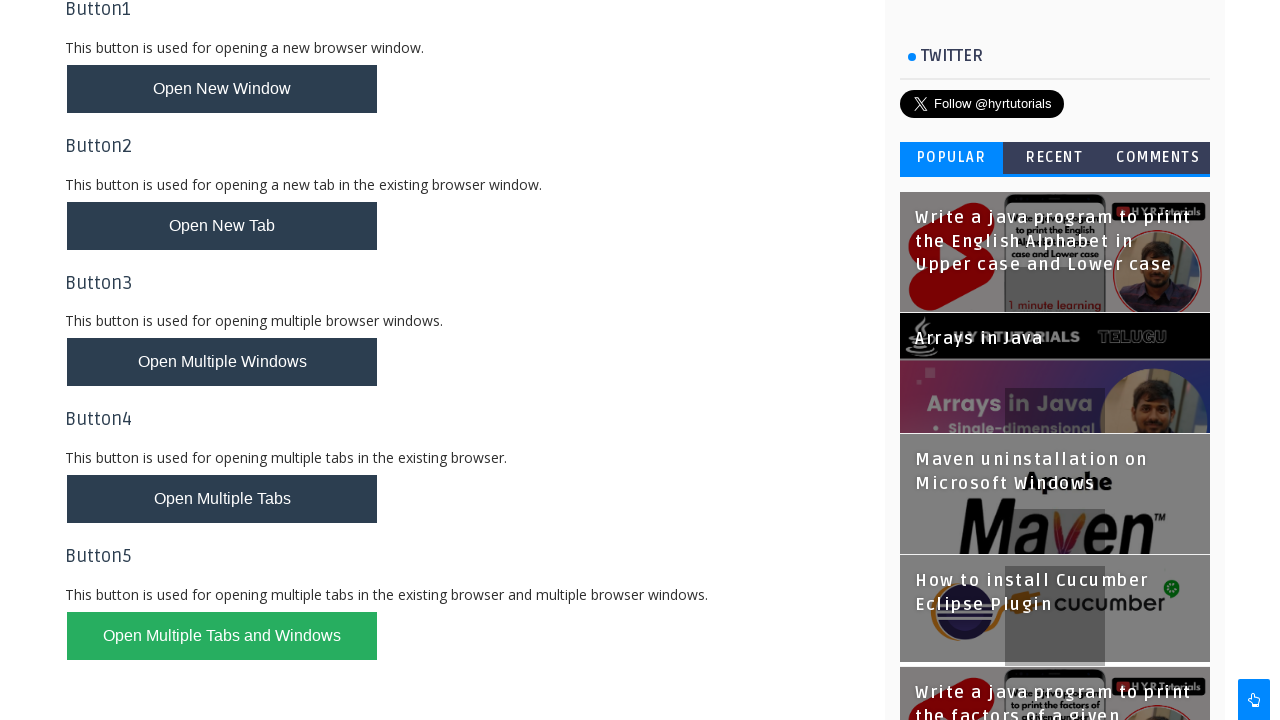

Window 1 loaded to domcontentloaded state
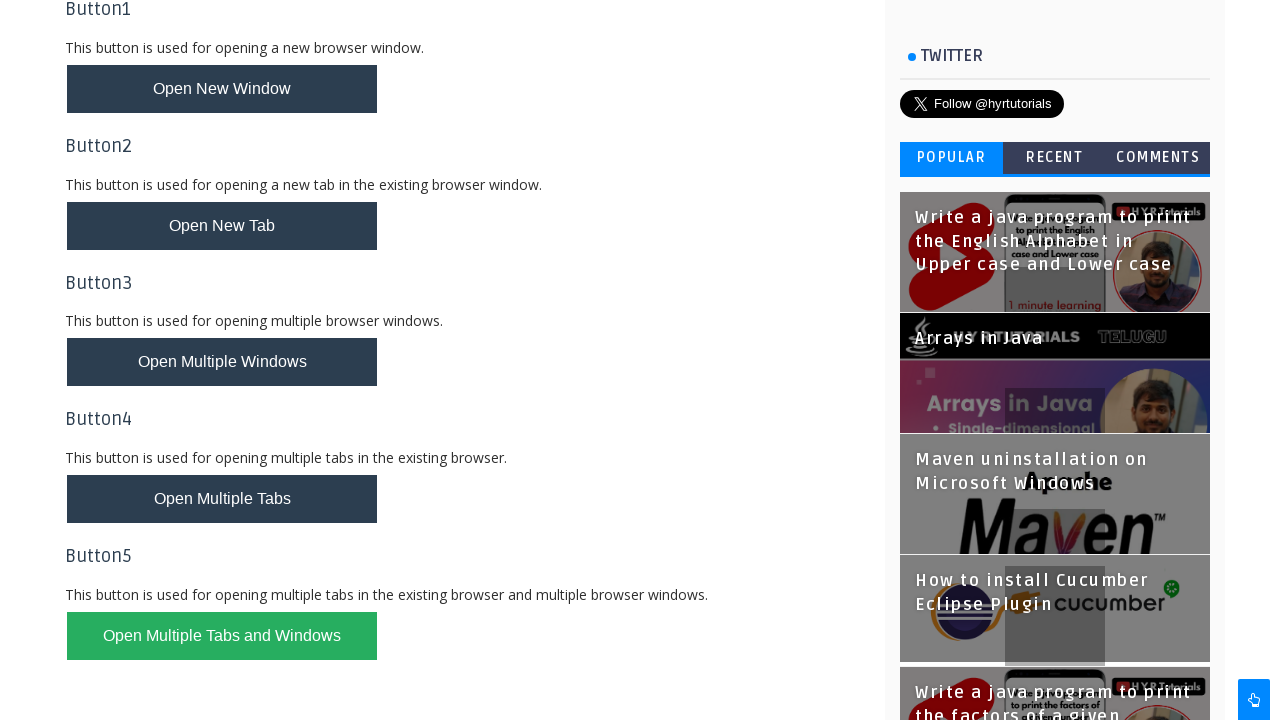

Waited for window 1 to be ready for interaction
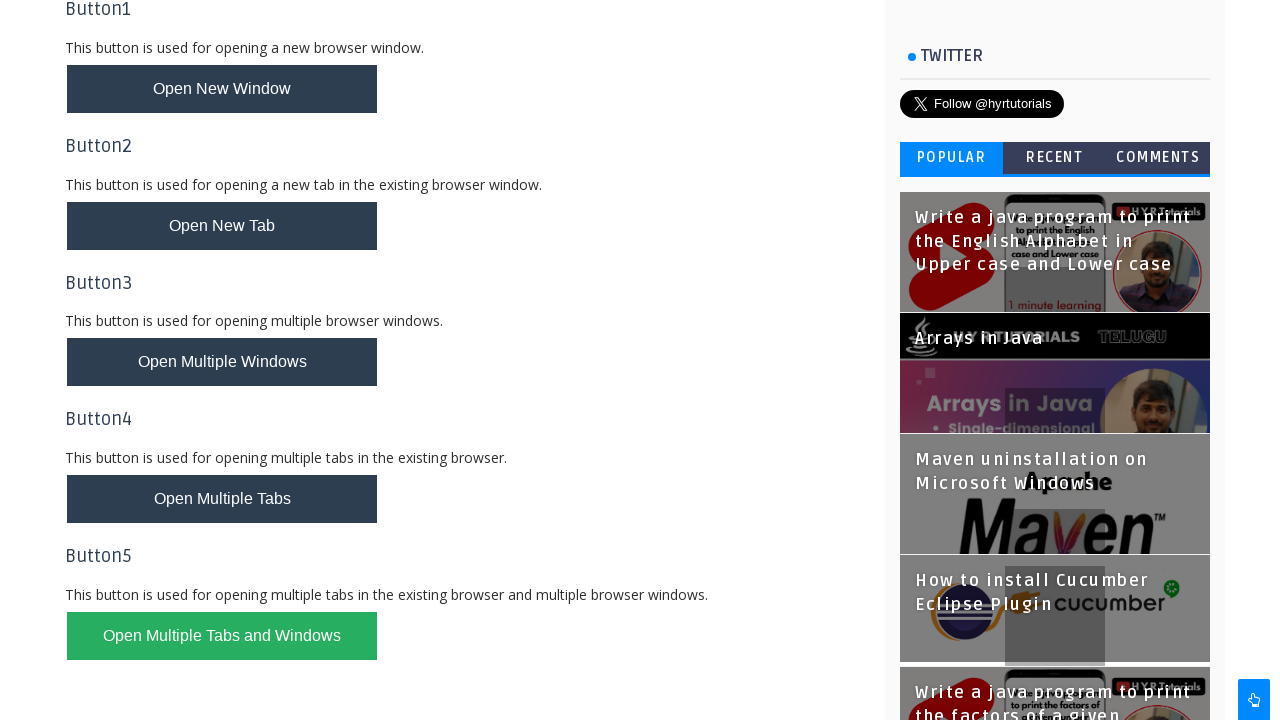

Brought window 2 to front
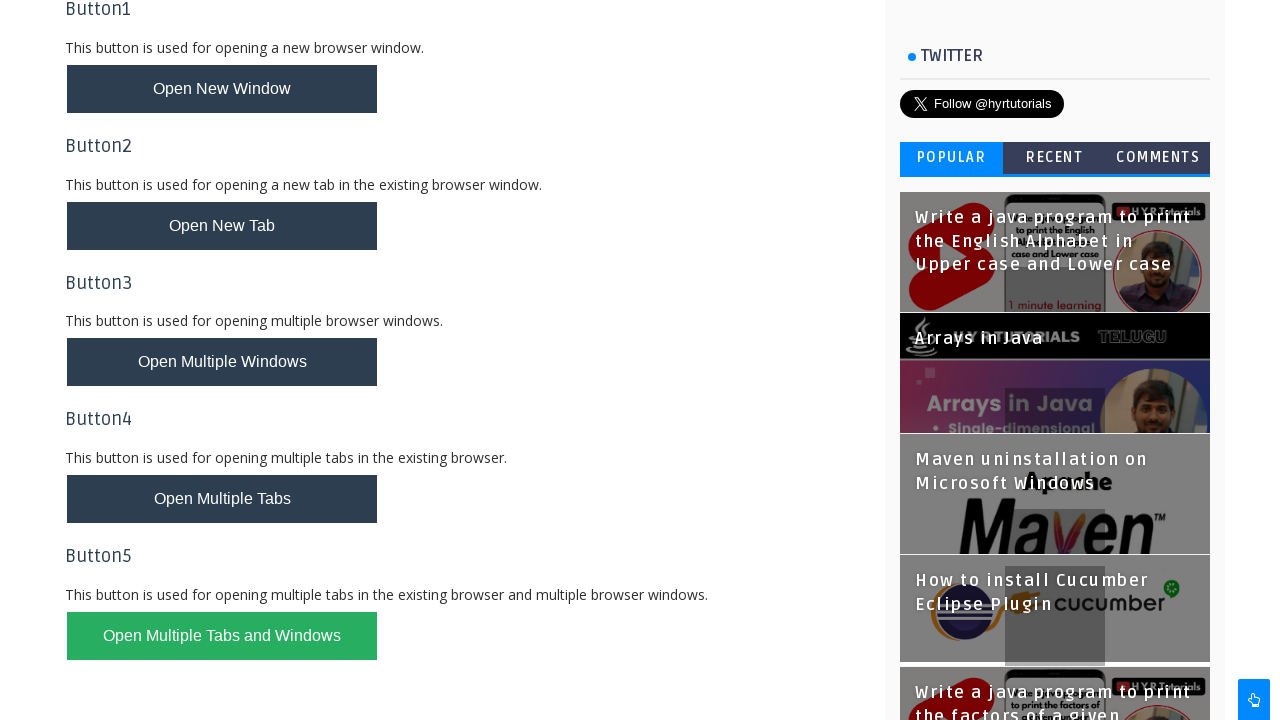

Window 2 loaded to domcontentloaded state
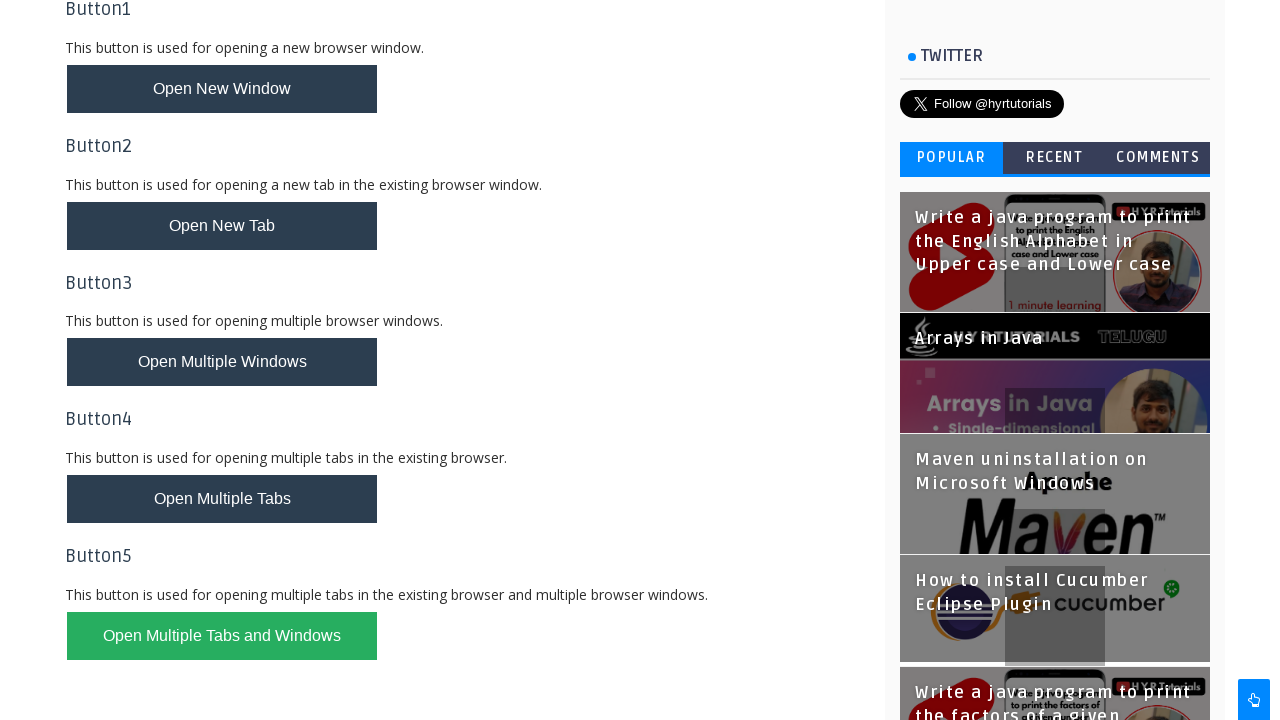

Waited for window 2 to be ready for interaction
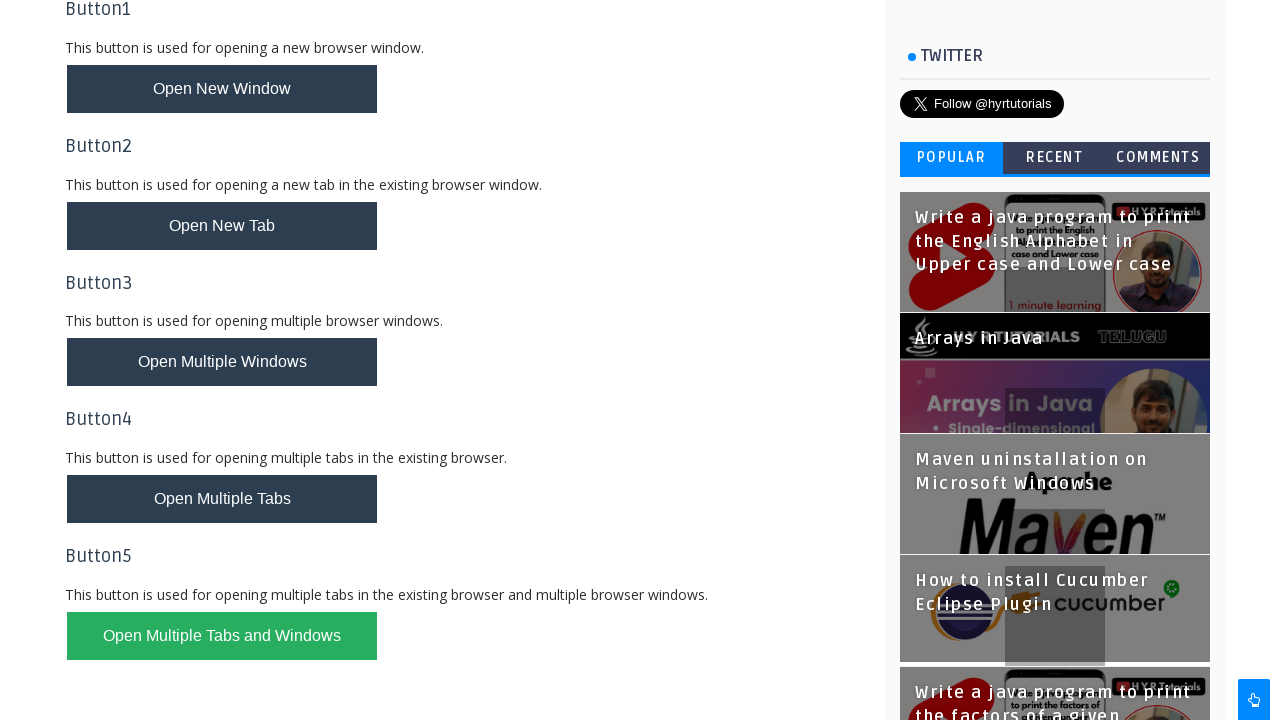

Brought window 3 to front
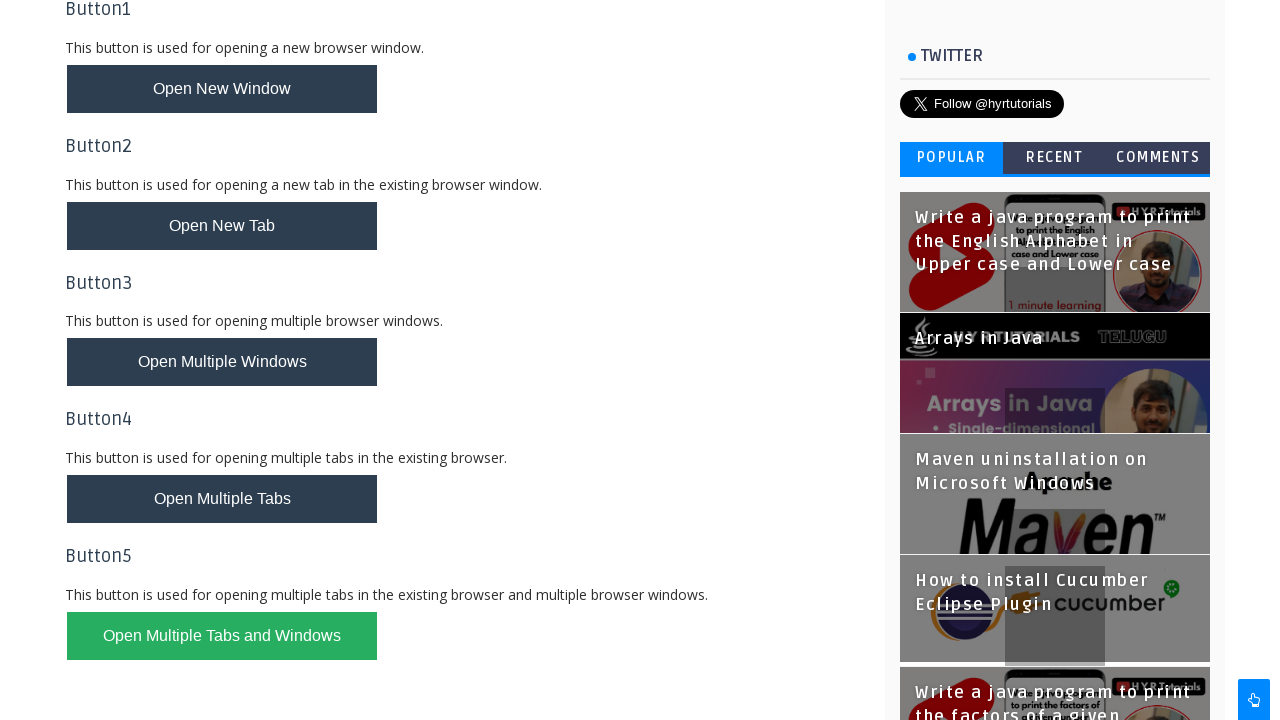

Window 3 loaded to domcontentloaded state
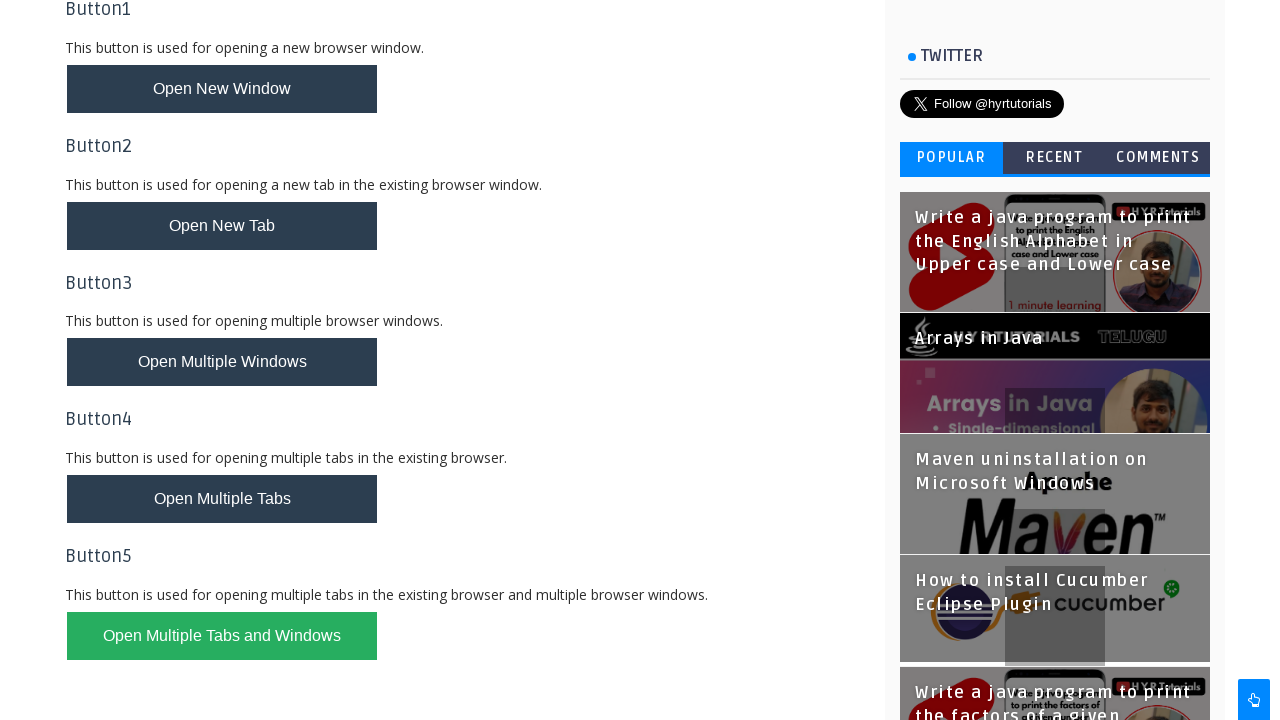

Waited for window 3 to be ready for interaction
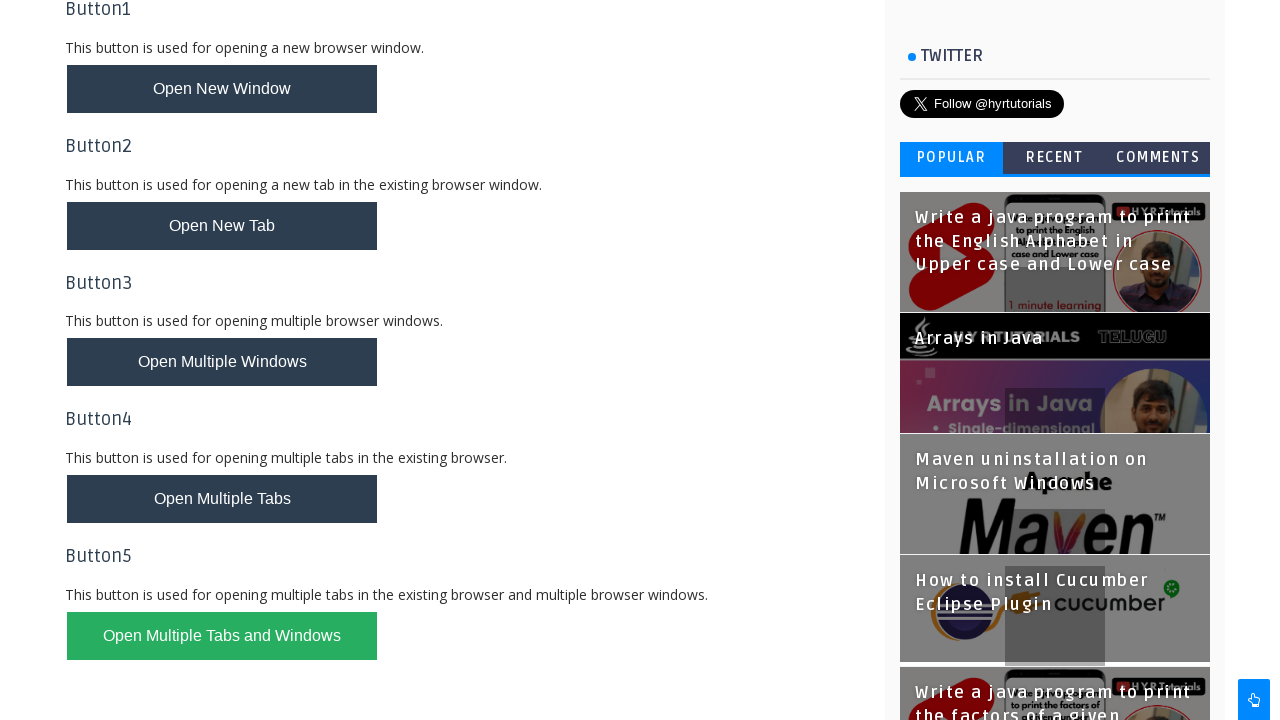

Brought window 4 to front
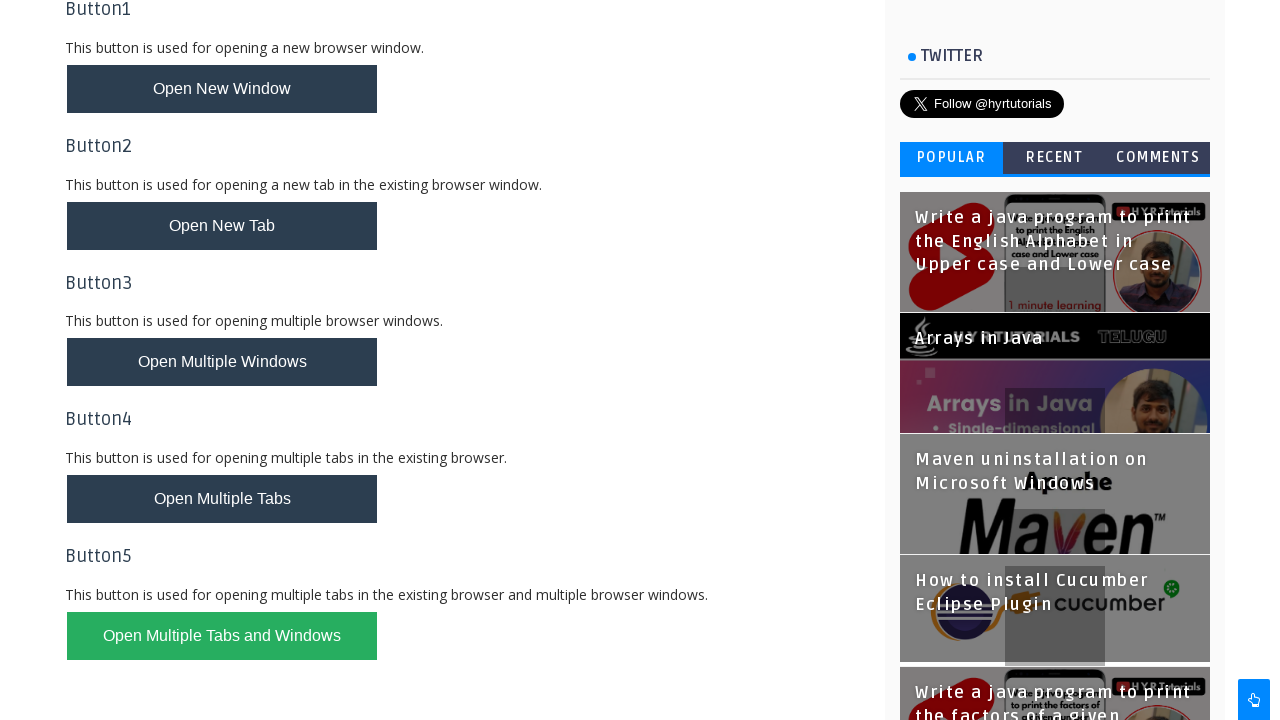

Window 4 loaded to domcontentloaded state
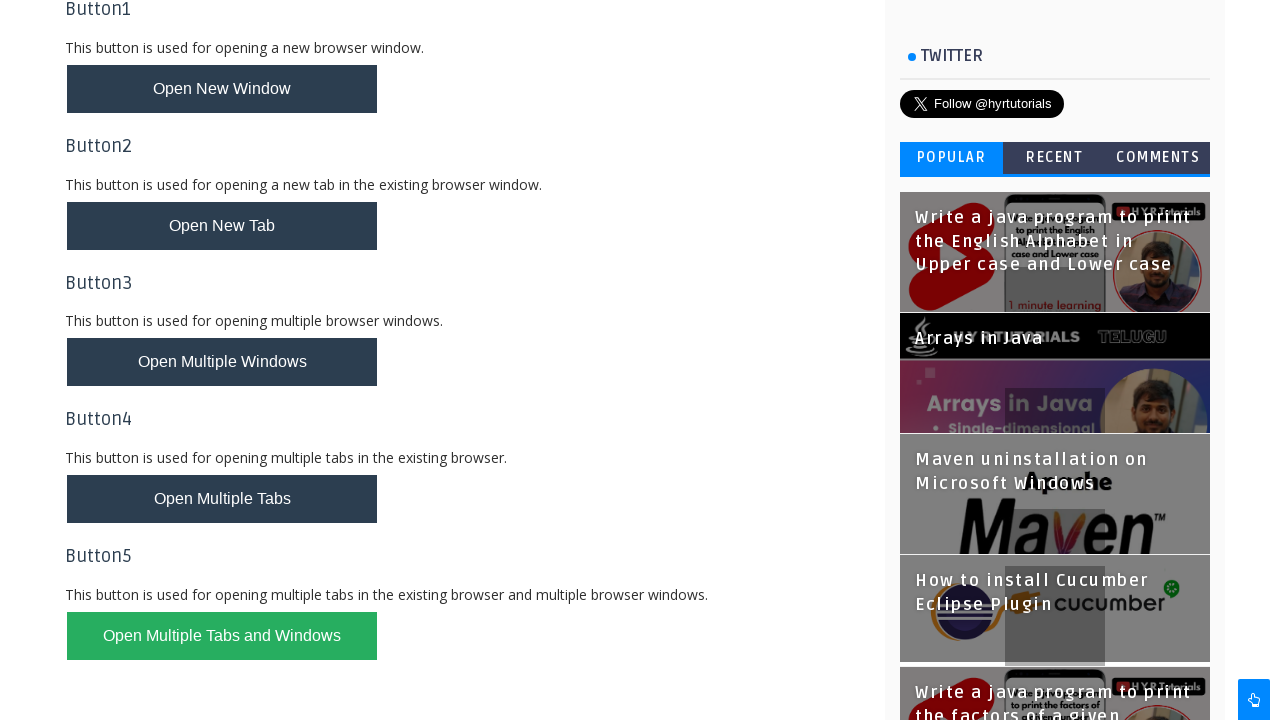

Waited for window 4 to be ready for interaction
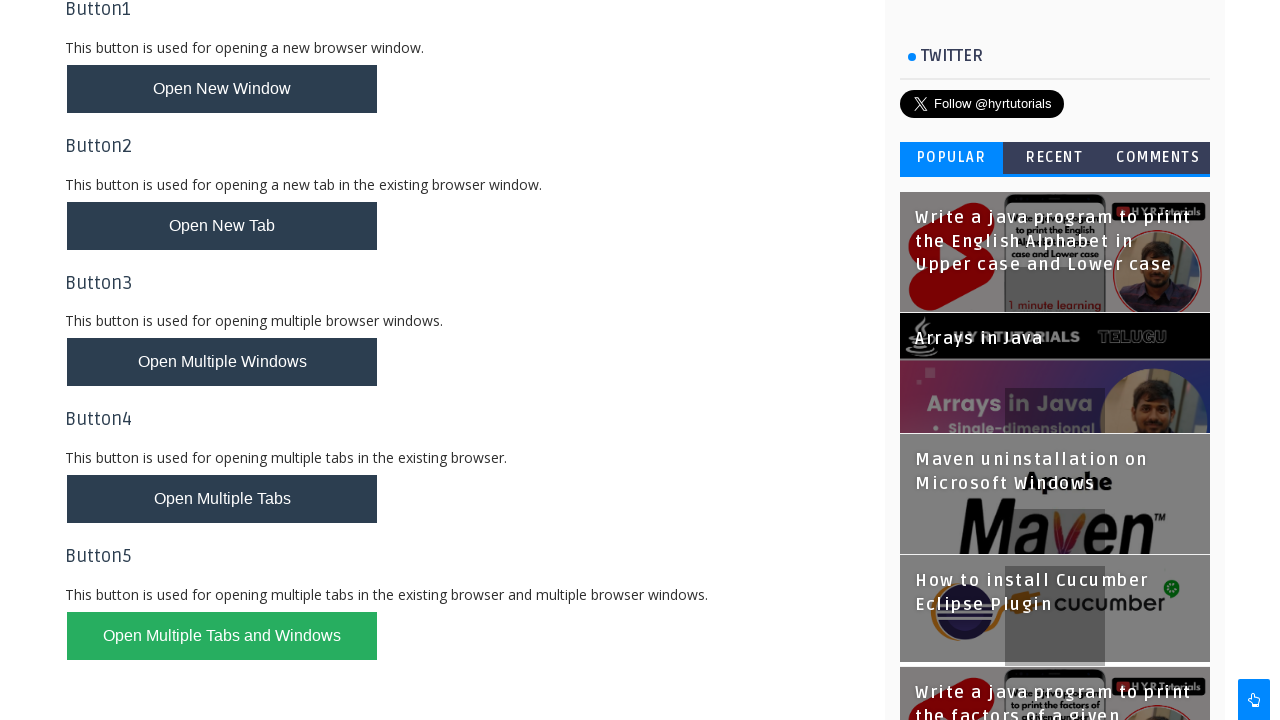

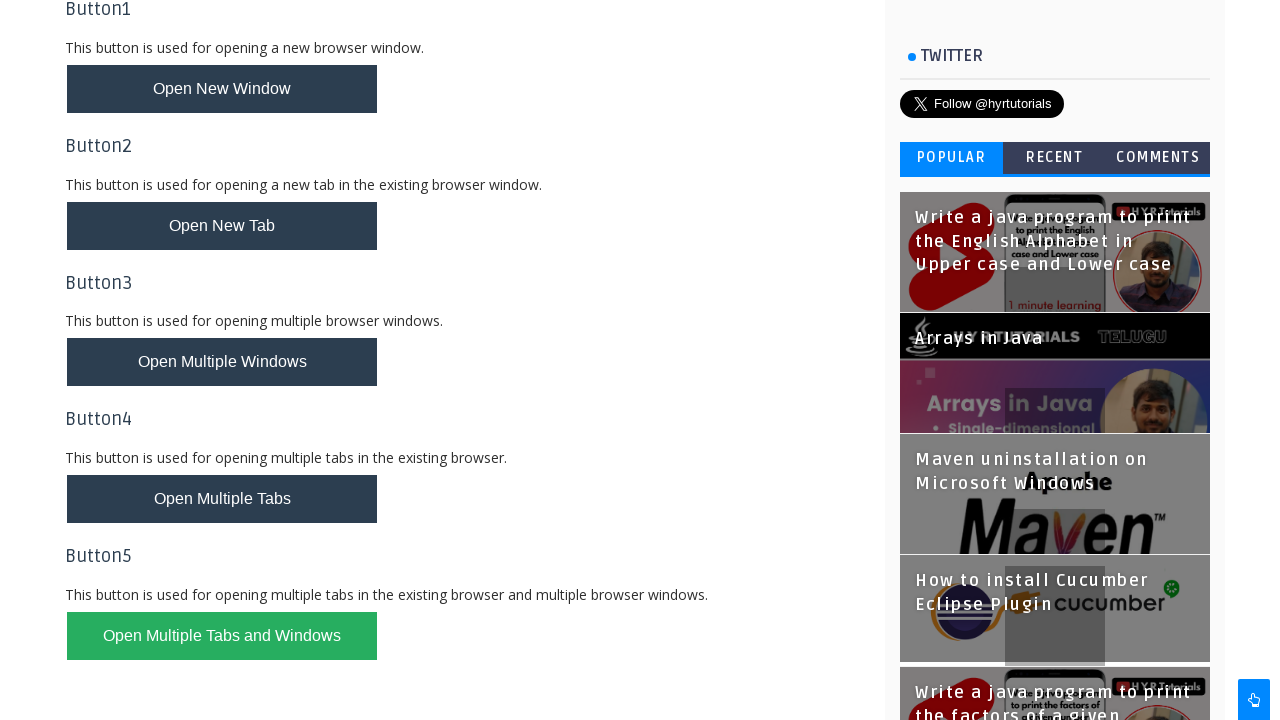